Tests handling of a confirmation alert with OK and Cancel buttons by navigating to the confirmation tab, triggering the alert, and accepting it

Starting URL: https://demo.automationtesting.in/Alerts.html

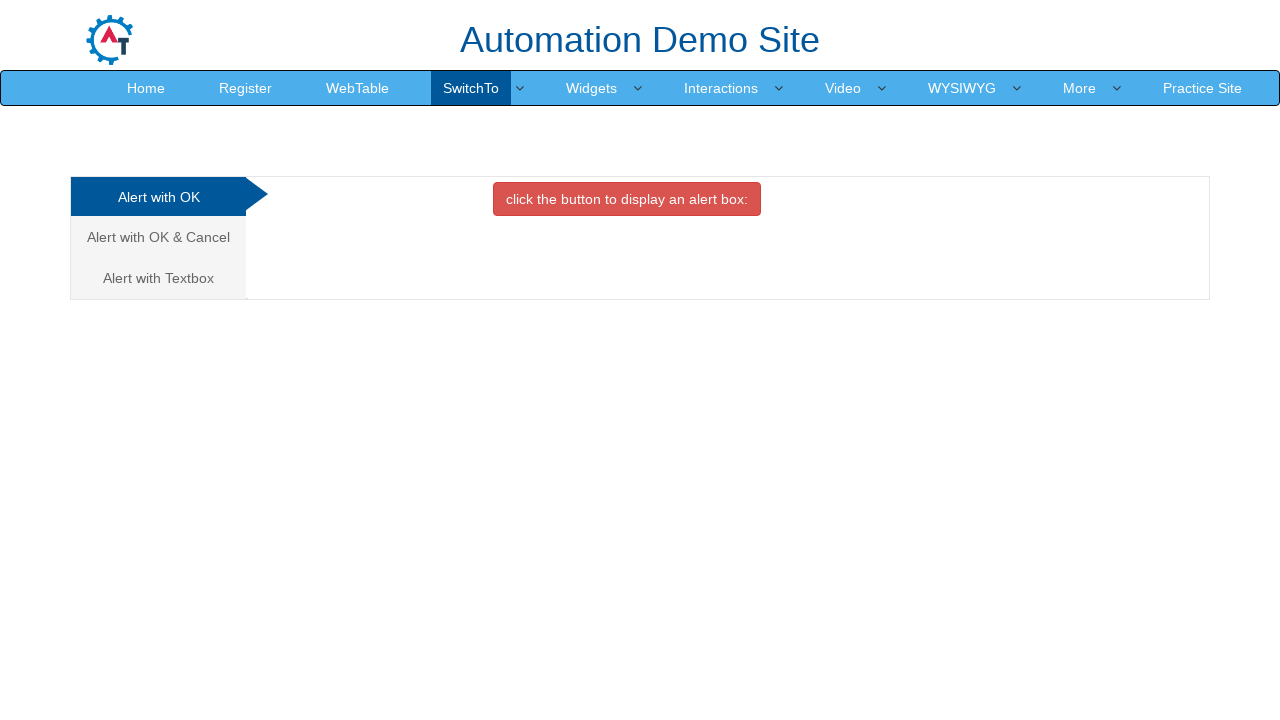

Set up dialog handler to accept confirmation alerts
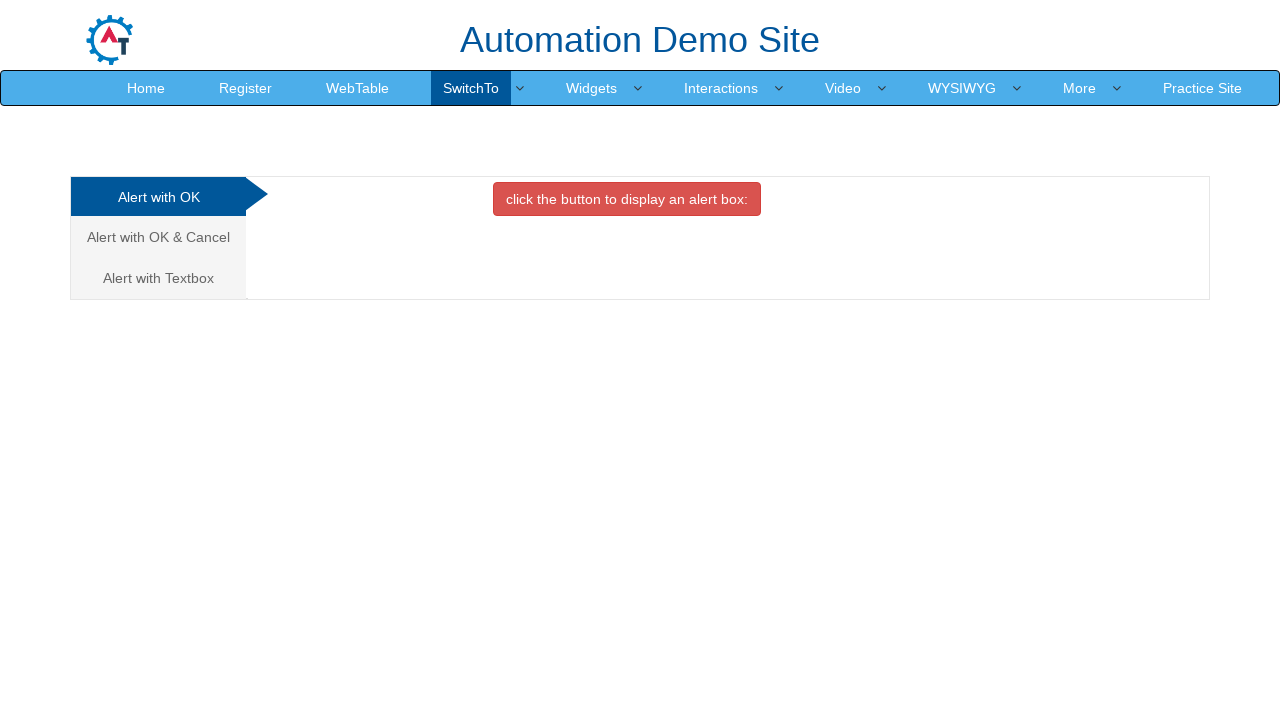

Clicked on 'Alert with OK & Cancel' tab at (158, 237) on xpath=//a[normalize-space()='Alert with OK & Cancel']
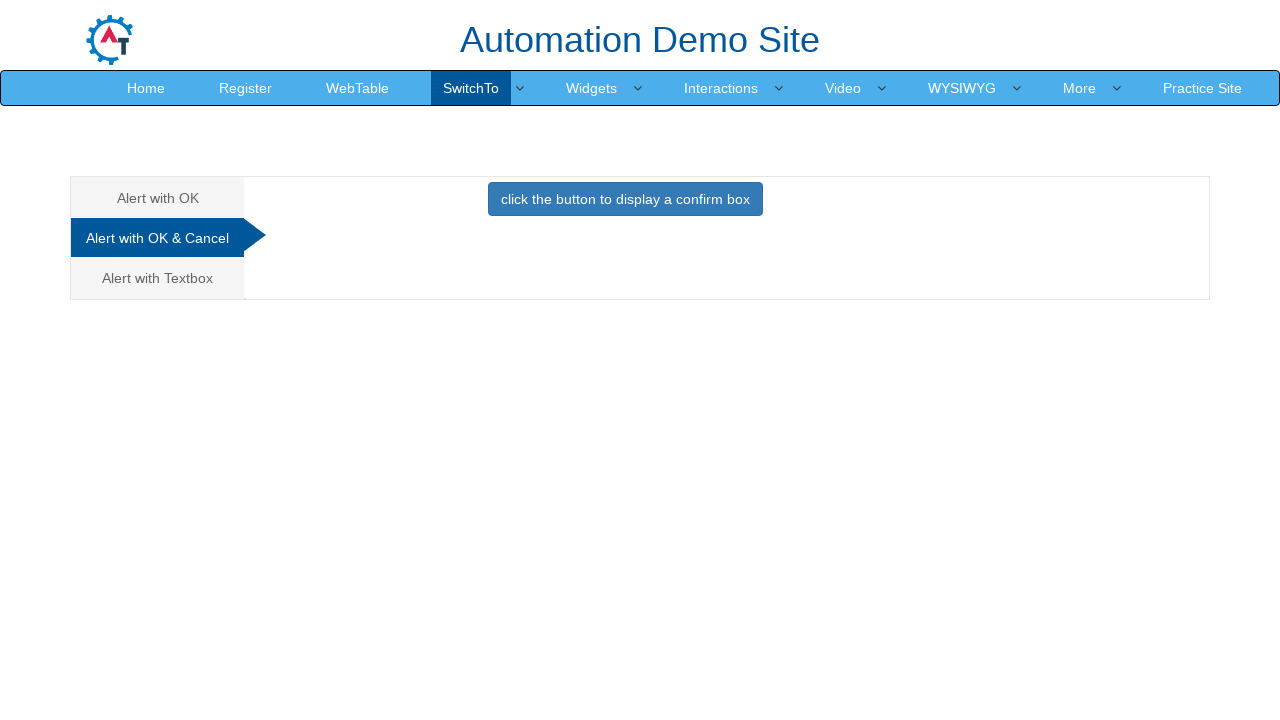

Waited for confirmation alert tab content to load
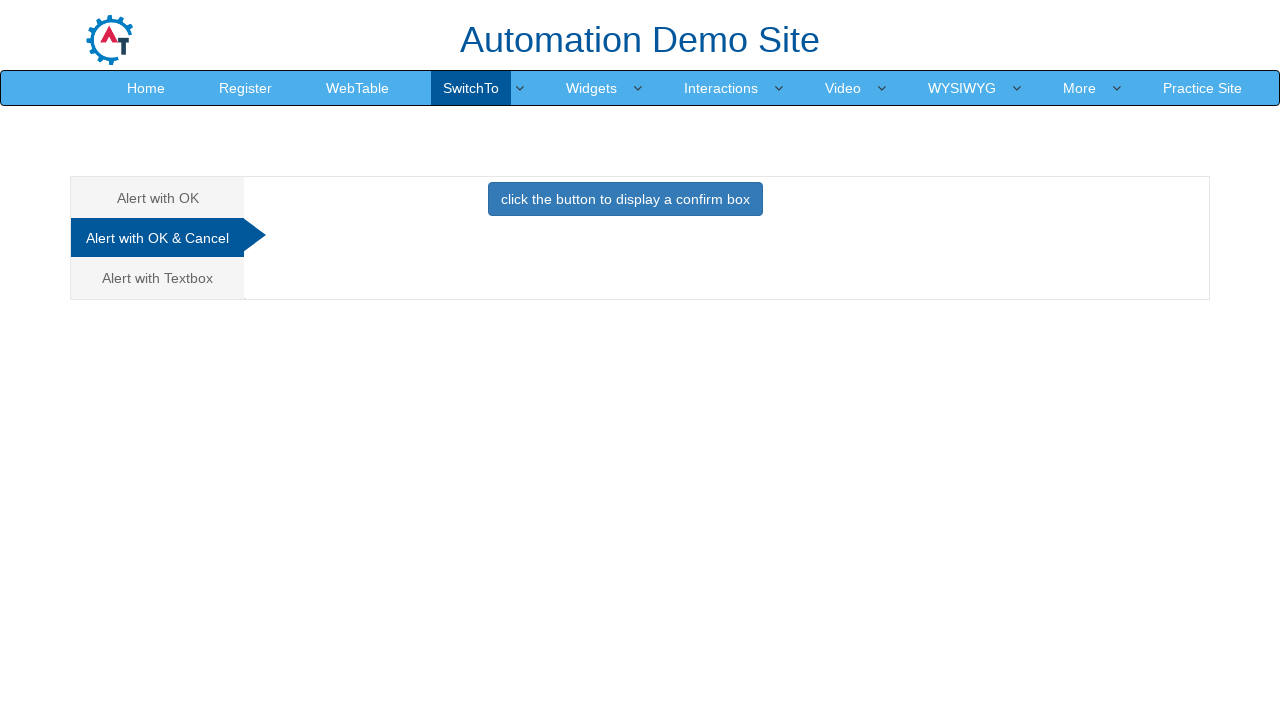

Clicked button to trigger confirmation alert at (625, 199) on xpath=//button[normalize-space()='click the button to display a confirm box']
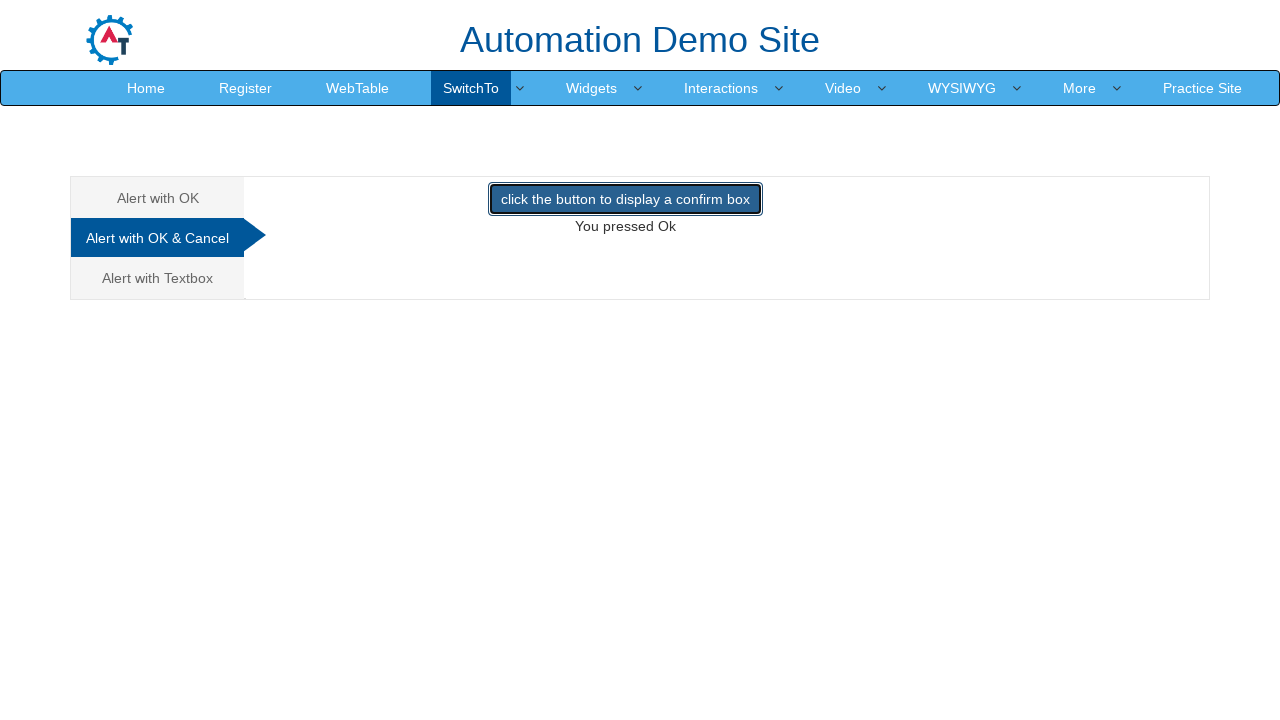

Waited for confirmation alert to be processed and accepted
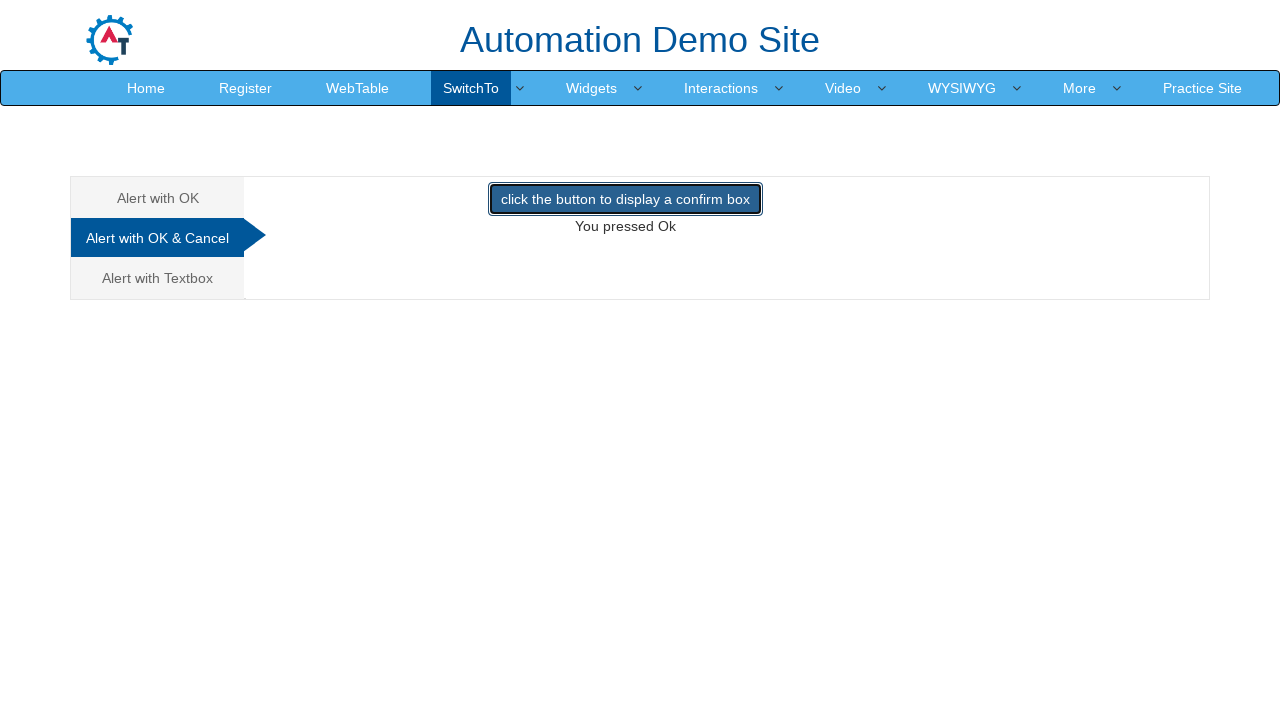

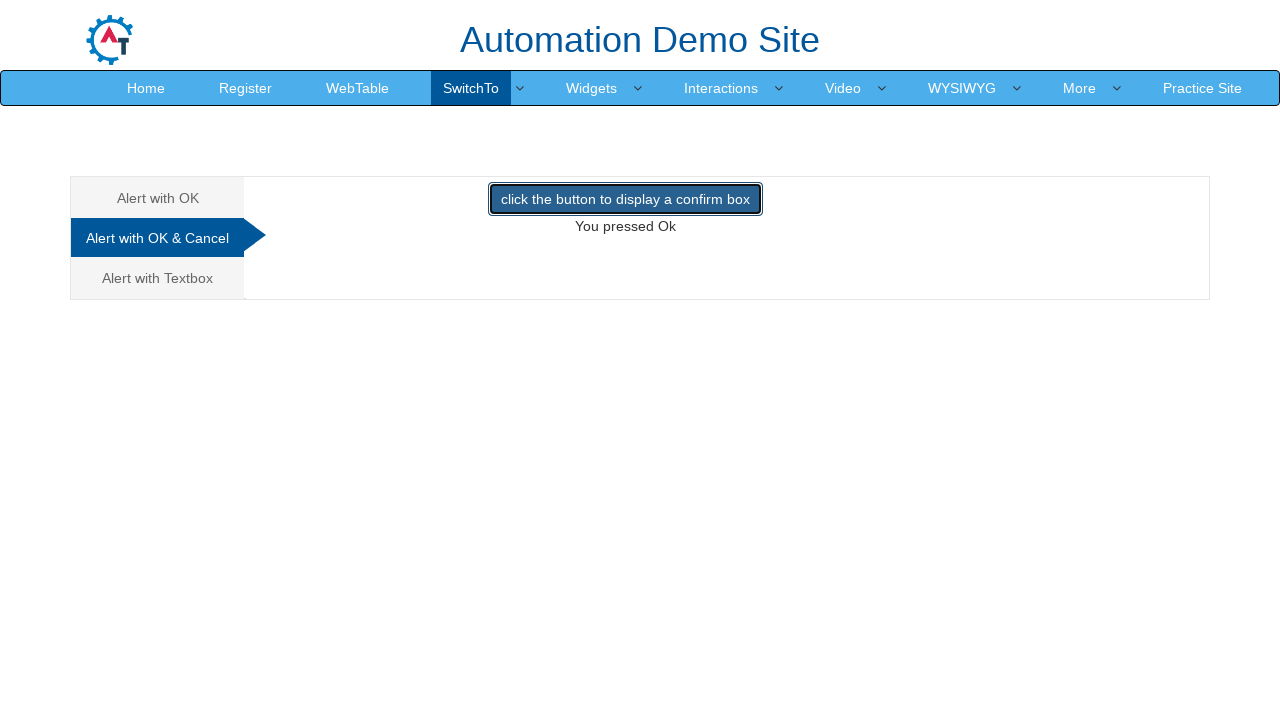